Tests a registration form by filling in first name, last name, and email fields, then submitting the form and verifying the success message

Starting URL: http://suninjuly.github.io/registration1.html

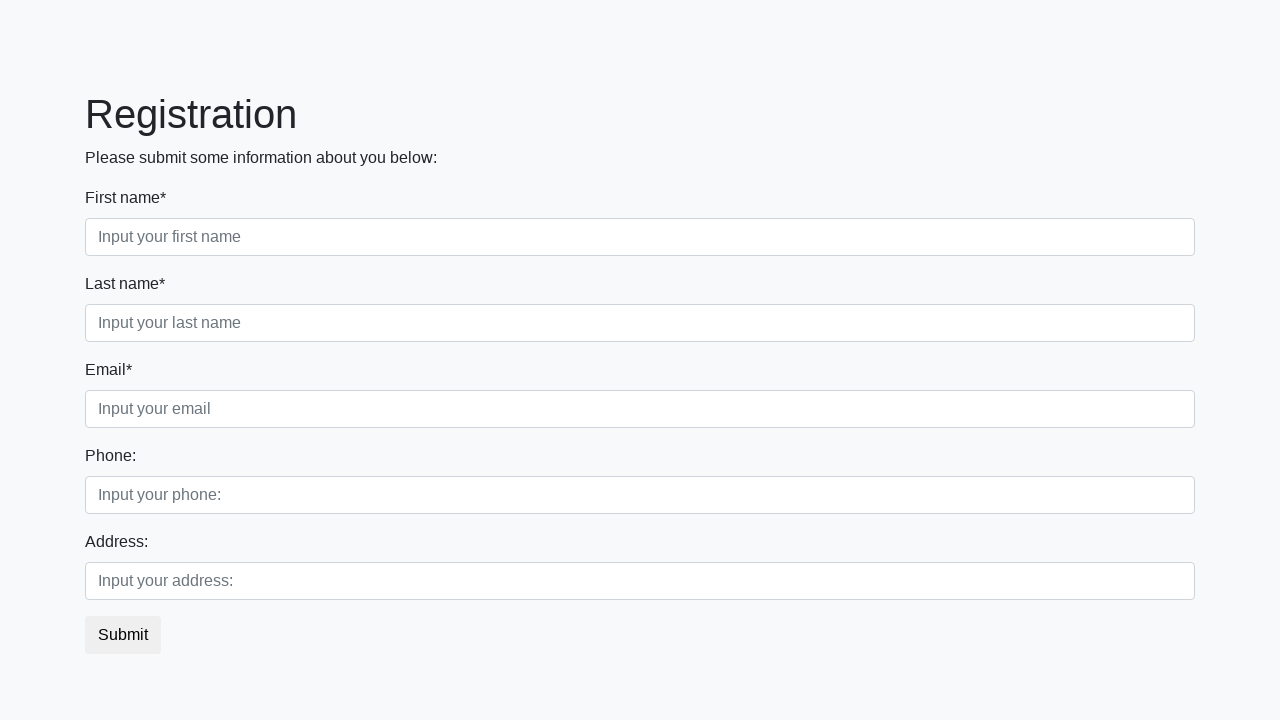

Filled first name field with 'Marcus' on [placeholder="Input your first name"]
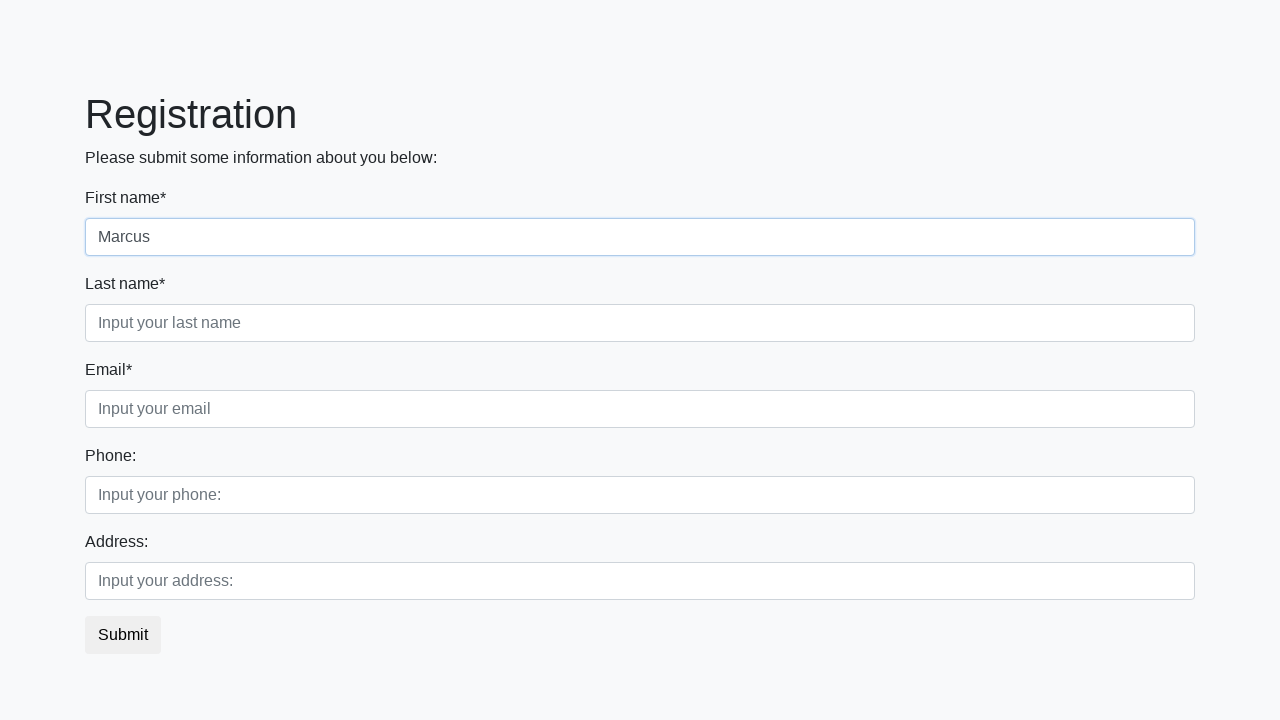

Filled last name field with 'Thompson' on [placeholder="Input your last name"]
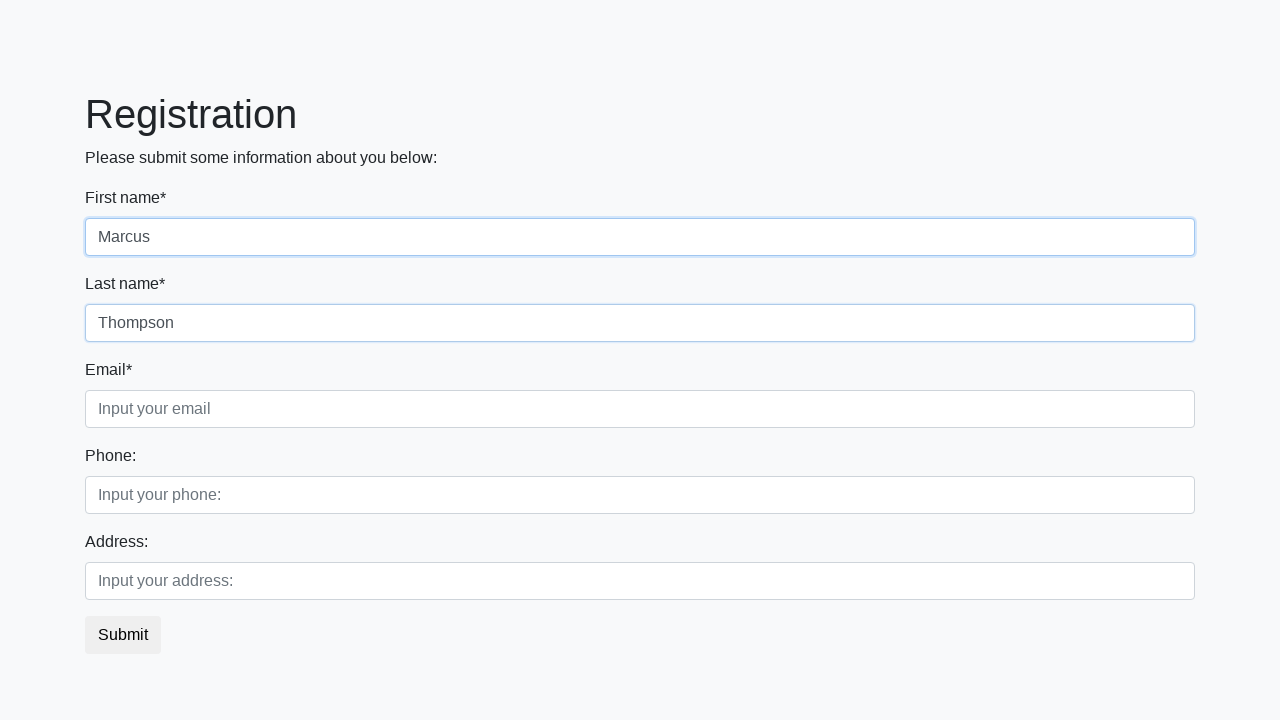

Filled email field with 'marcus.thompson@example.com' on [placeholder="Input your email"]
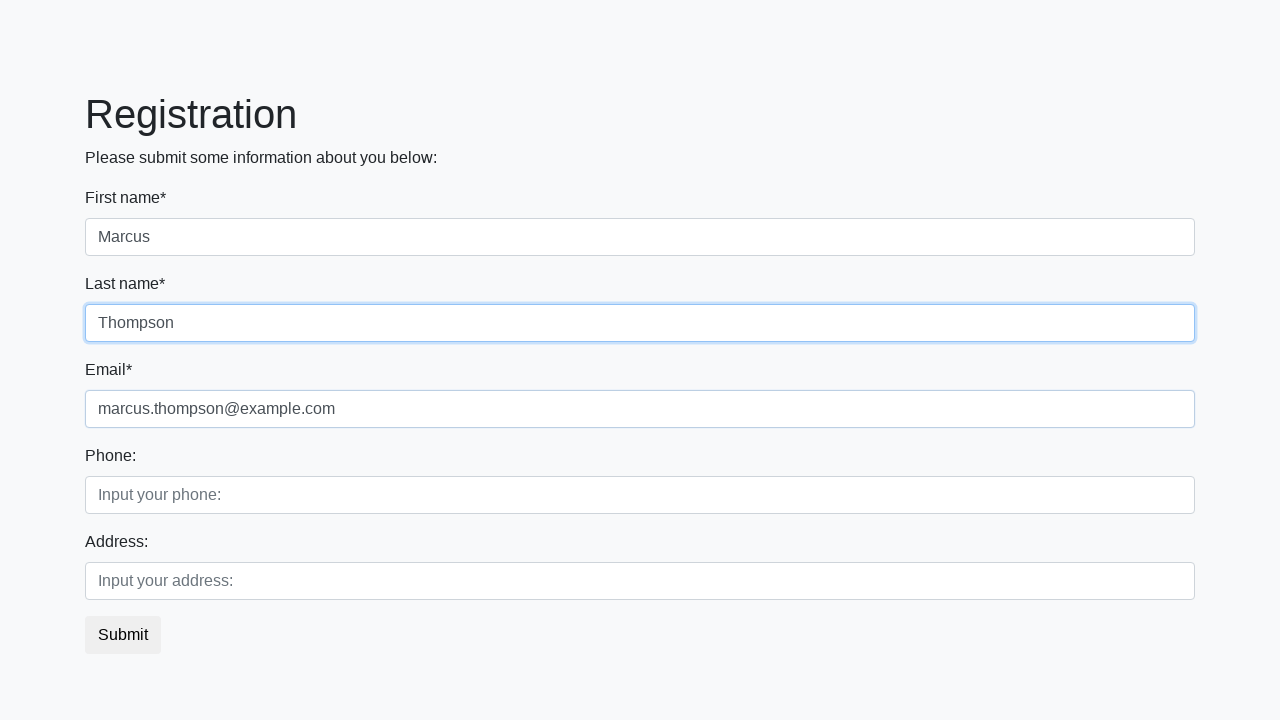

Clicked the submit button at (123, 635) on button.btn
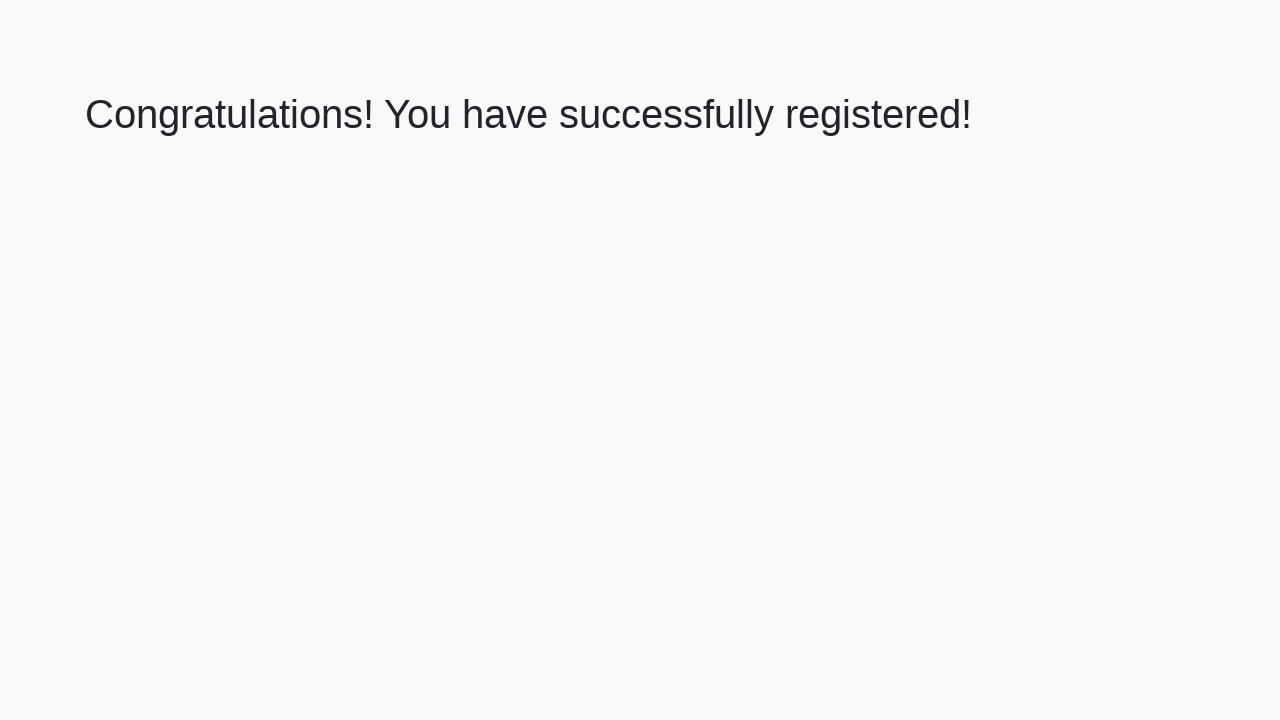

Success message heading loaded
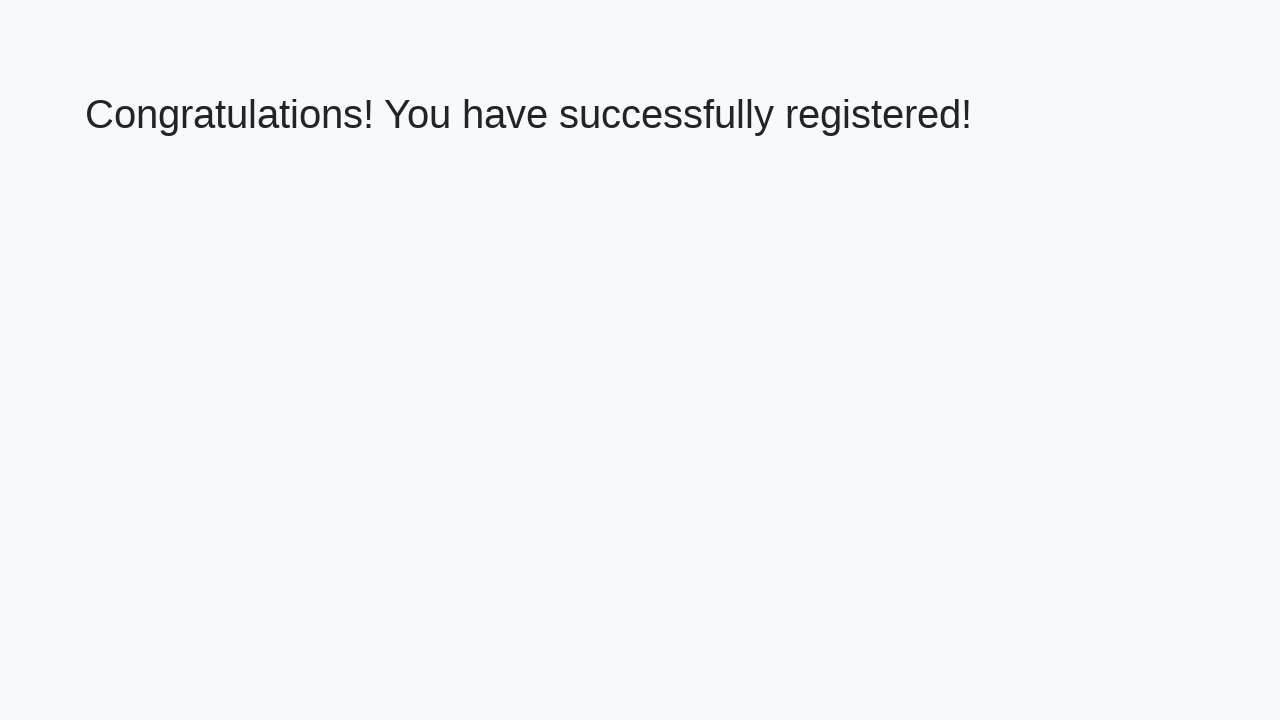

Retrieved success message text
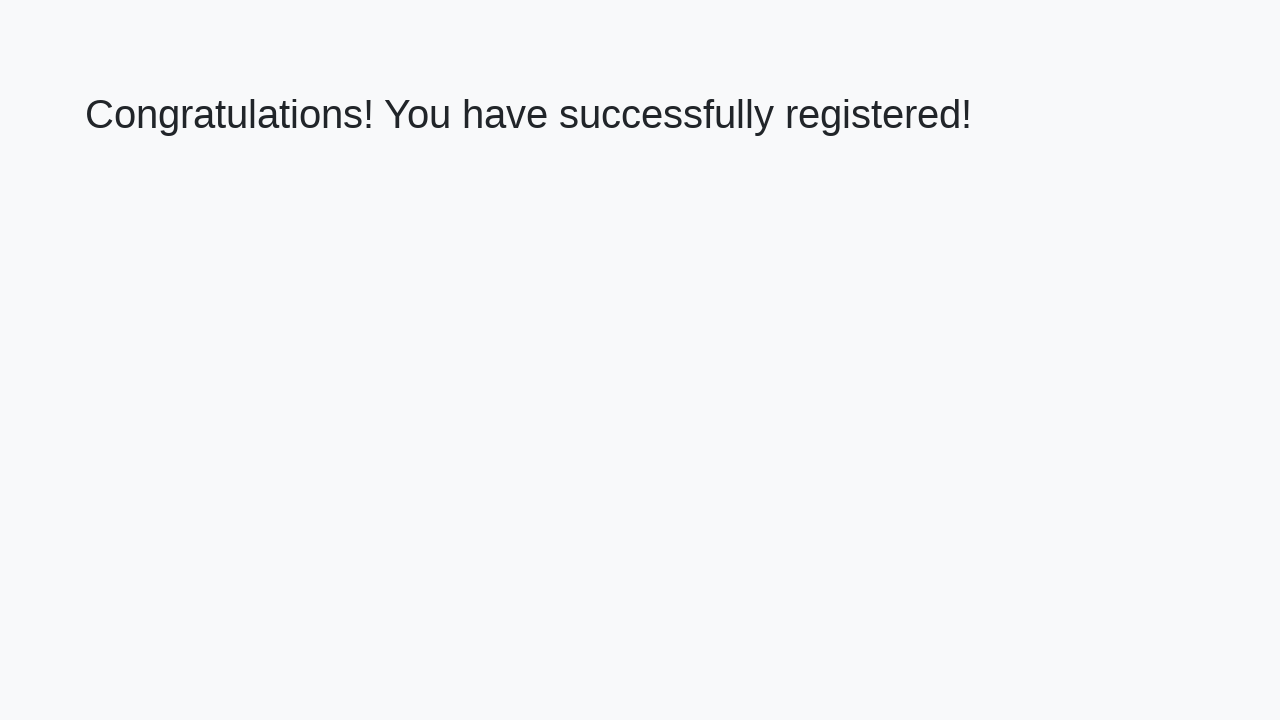

Verified success message: 'Congratulations! You have successfully registered!'
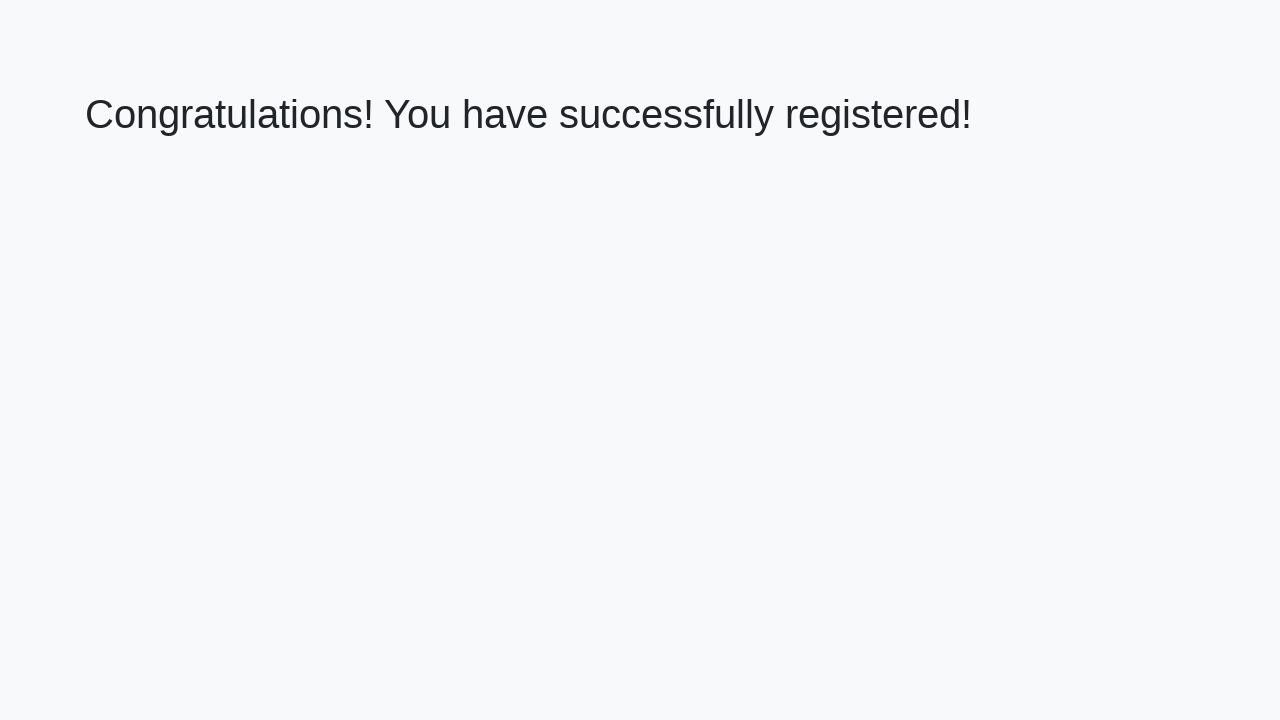

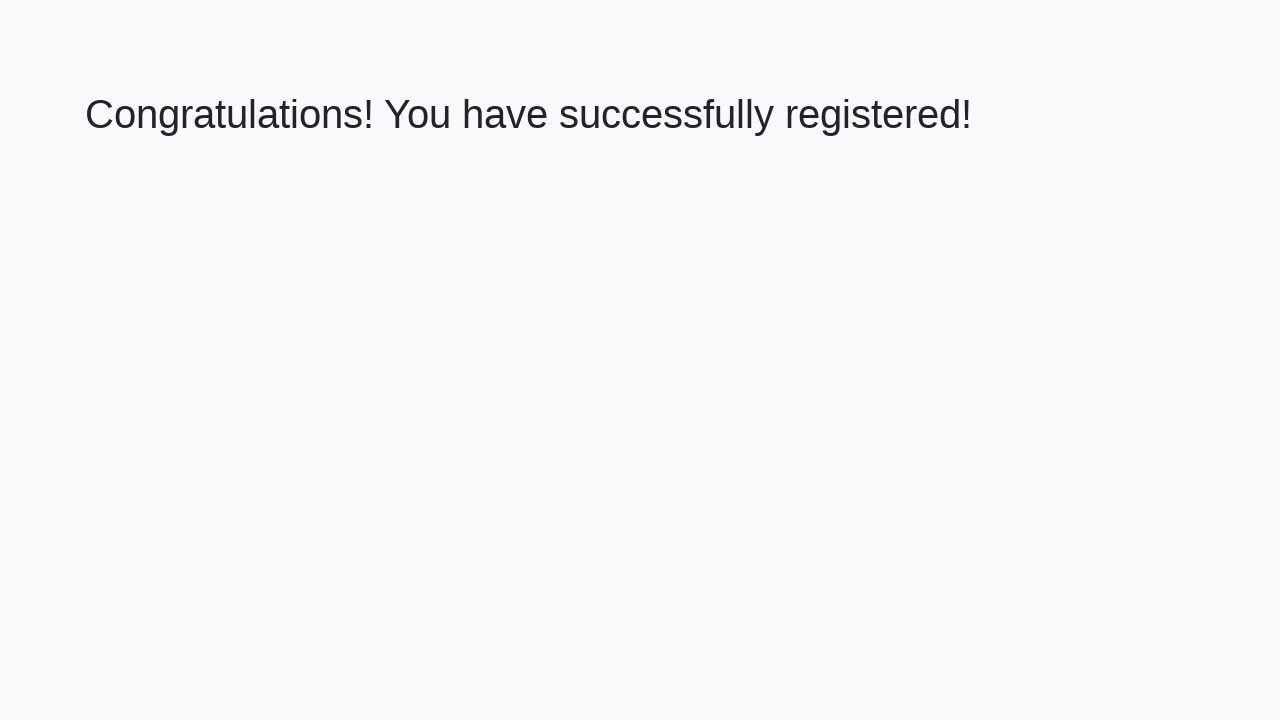